Tests checkbox functionality on SpiceJet's flight booking search page by clicking a "Family and Friends" checkbox and verifying its selection state changes.

Starting URL: http://book.spicejet.com/Search.aspx

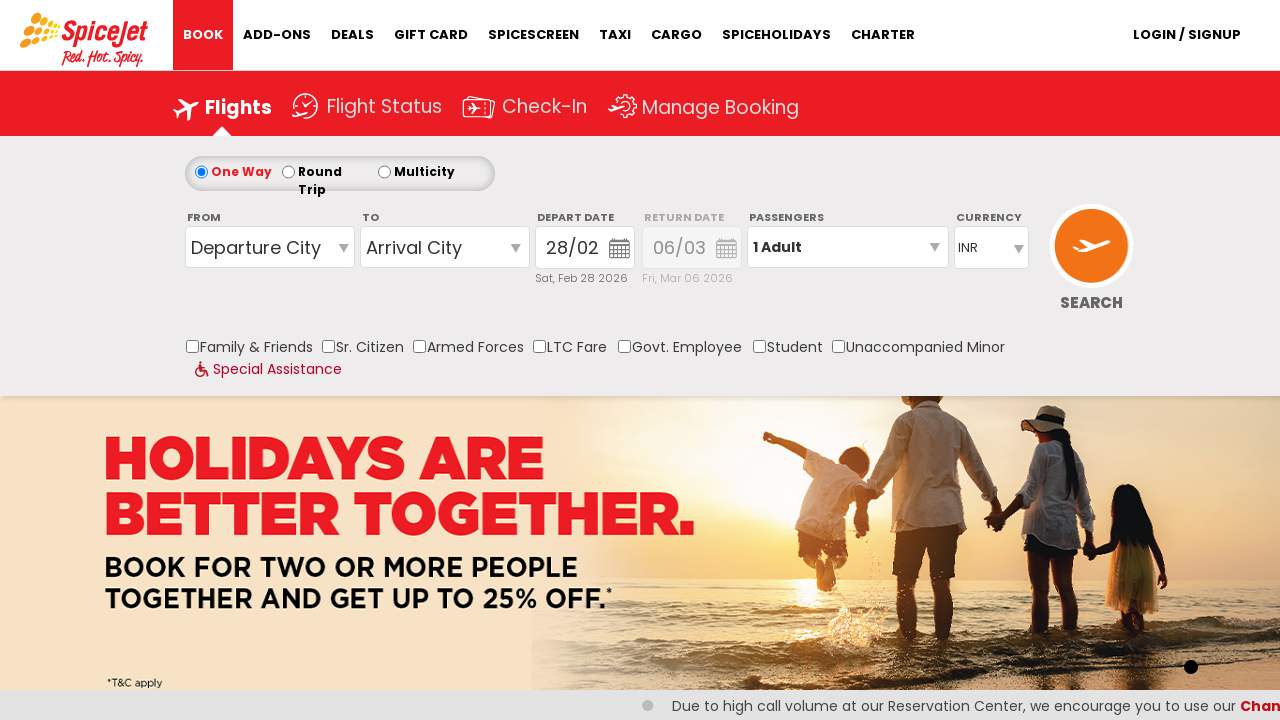

Checked initial state of 'Family and Friends' checkbox
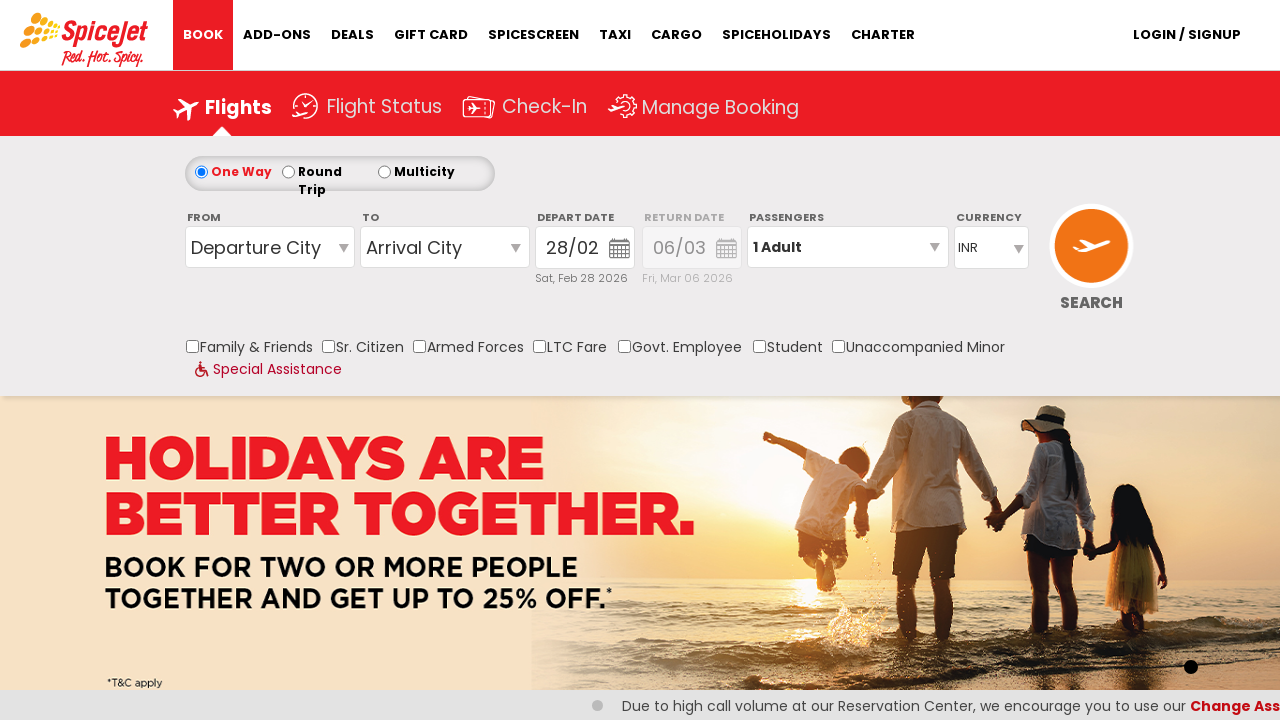

Clicked 'Family and Friends' checkbox to select it at (192, 346) on #ControlGroupSearchView_AvailabilitySearchInputSearchView_FamilyAndFriends
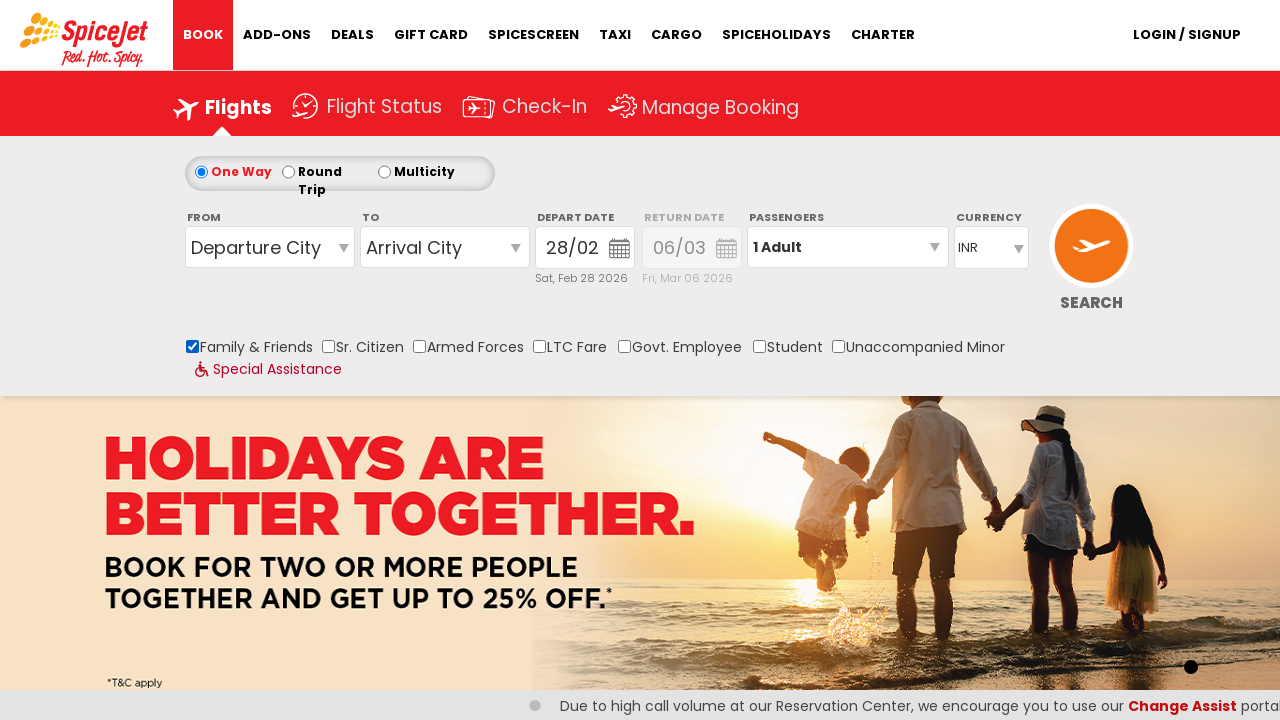

Verified 'Family and Friends' checkbox is now selected
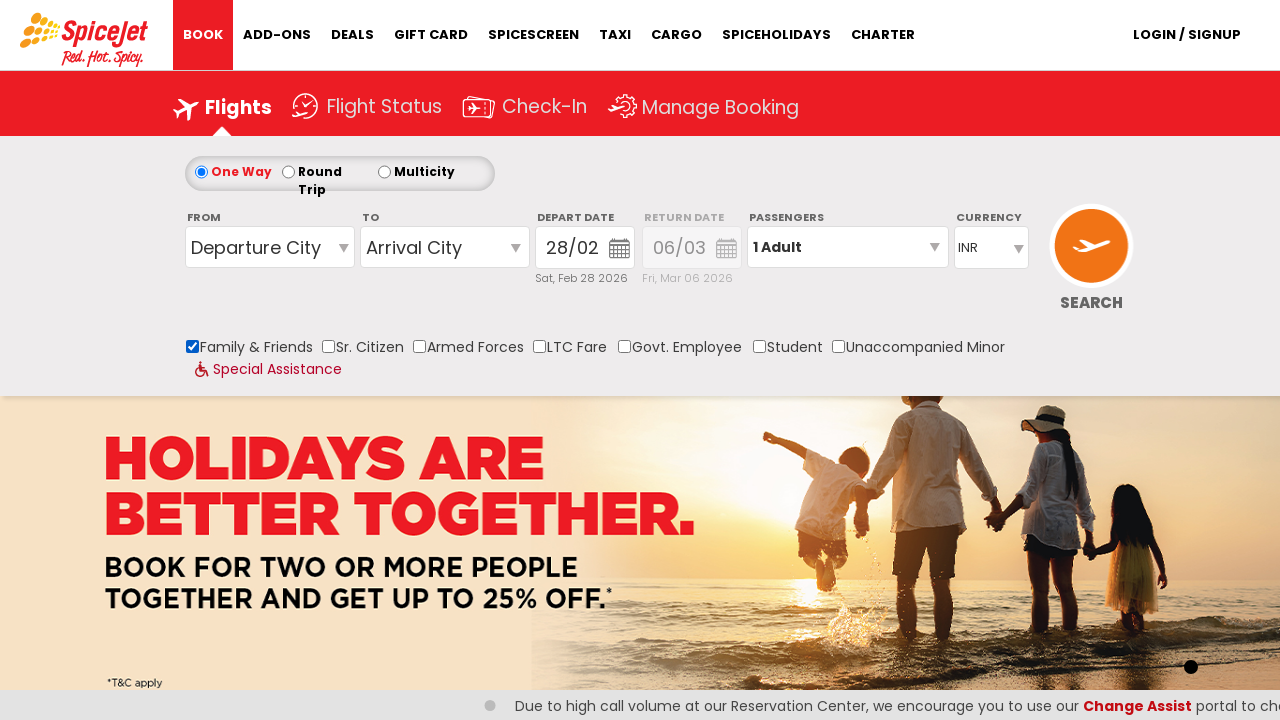

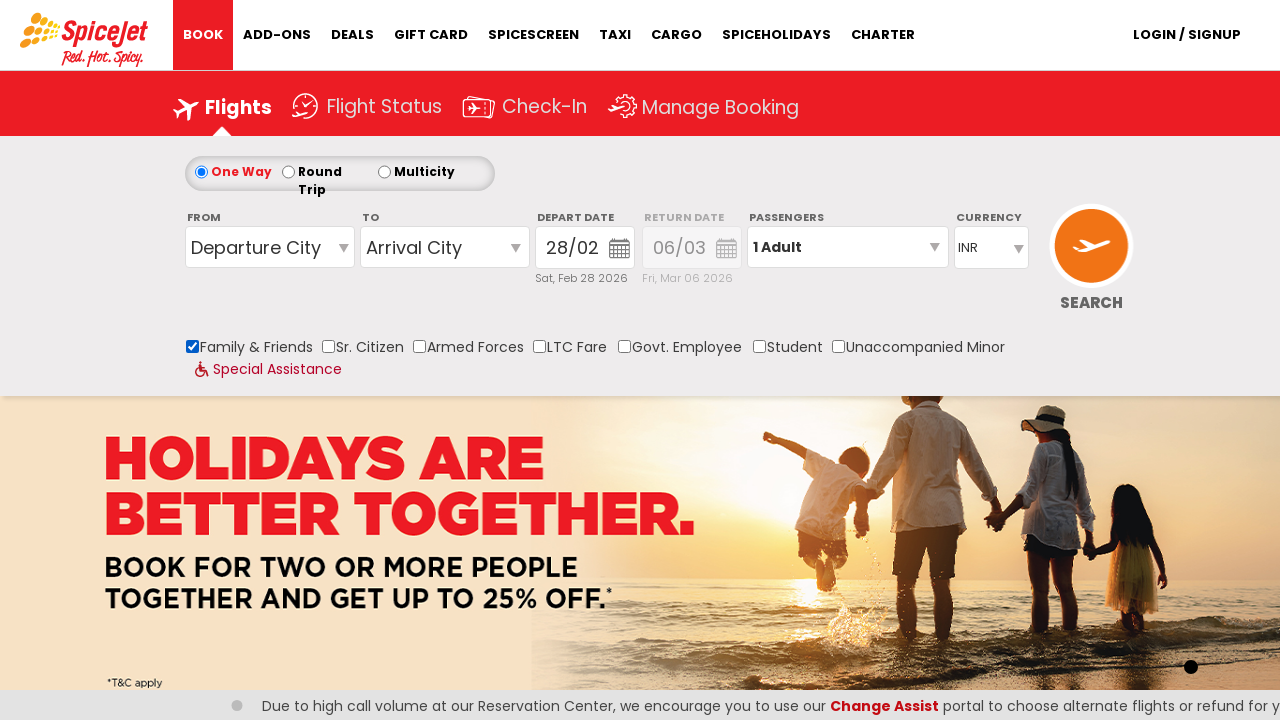